Tests JavaScript prompt alert handling by clicking a button to trigger a JS prompt, entering text into the prompt, and dismissing it

Starting URL: https://the-internet.herokuapp.com/javascript_alerts

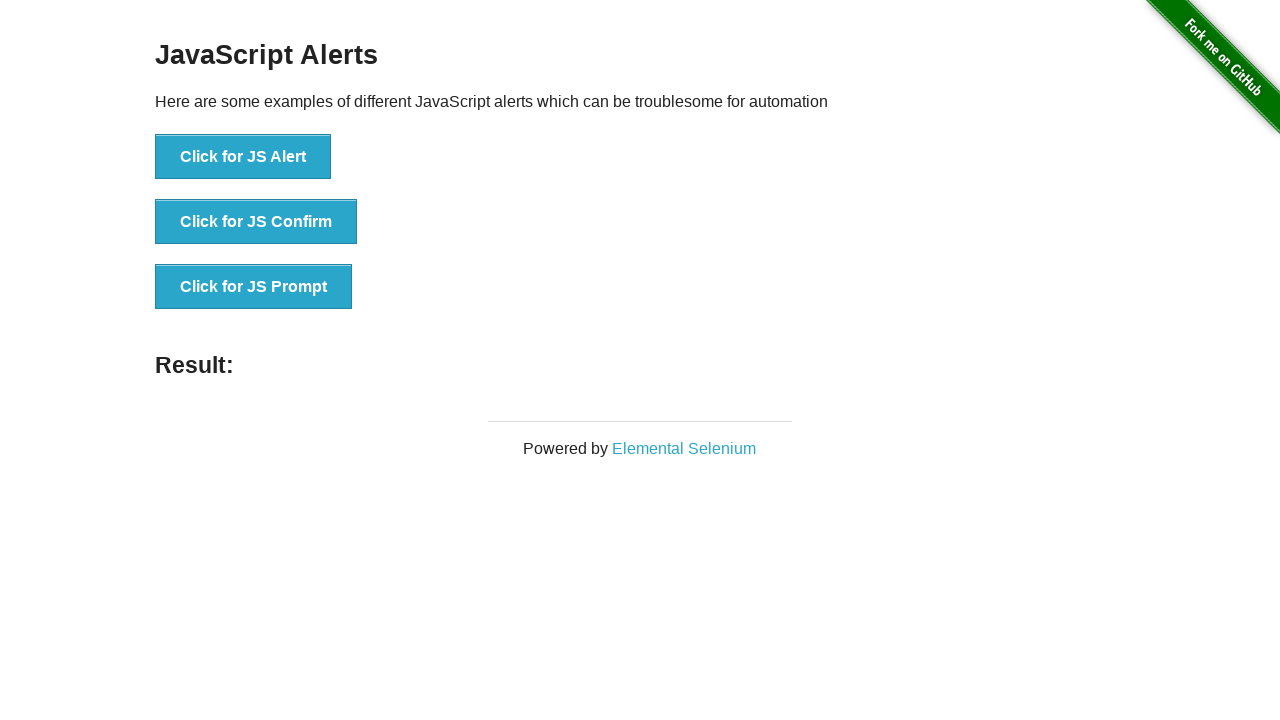

Clicked 'Click for JS Prompt' button to trigger JavaScript prompt alert at (254, 287) on xpath=//button[normalize-space()='Click for JS Prompt']
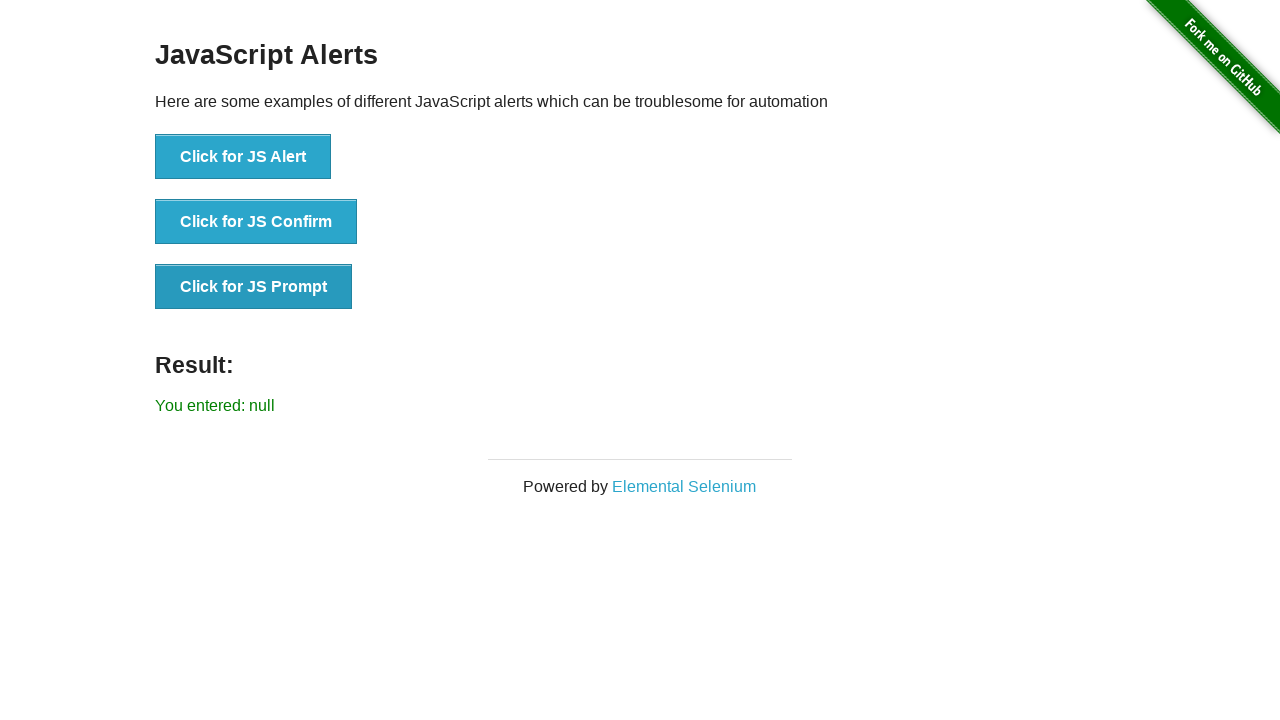

Set up dialog handler to dismiss prompts
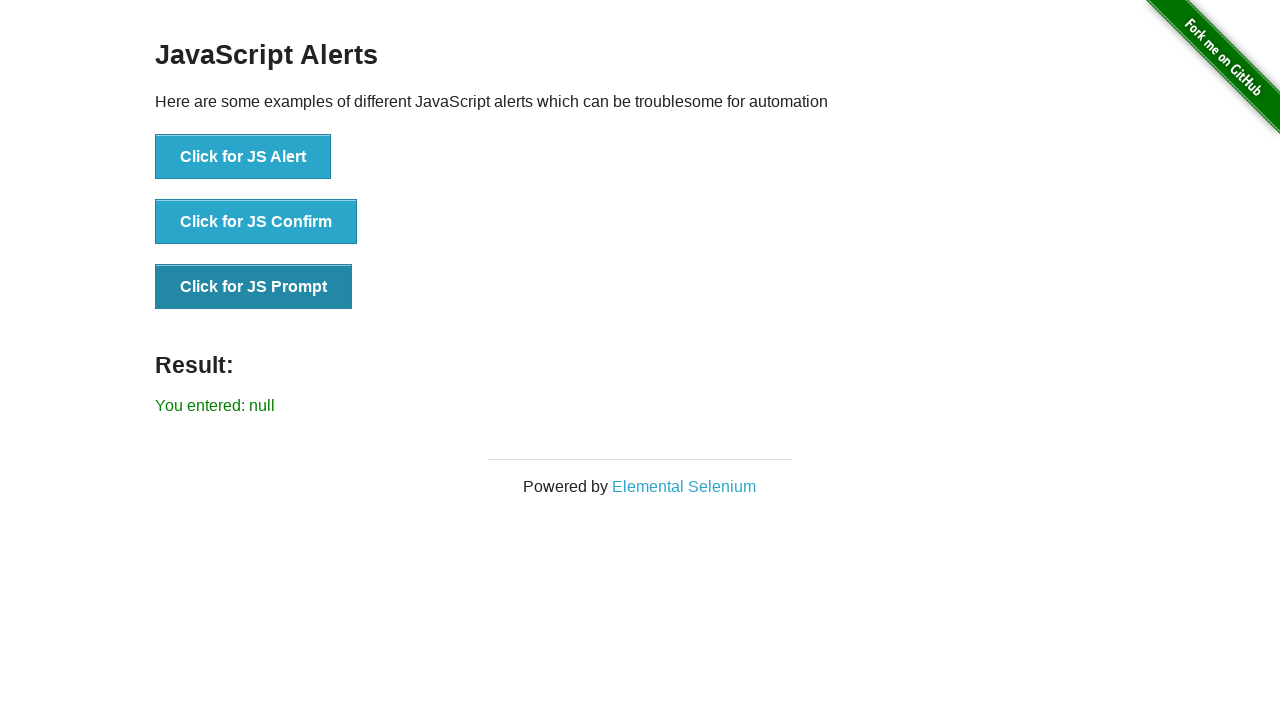

Clicked 'Click for JS Prompt' button again to demonstrate dismiss behavior at (254, 287) on xpath=//button[normalize-space()='Click for JS Prompt']
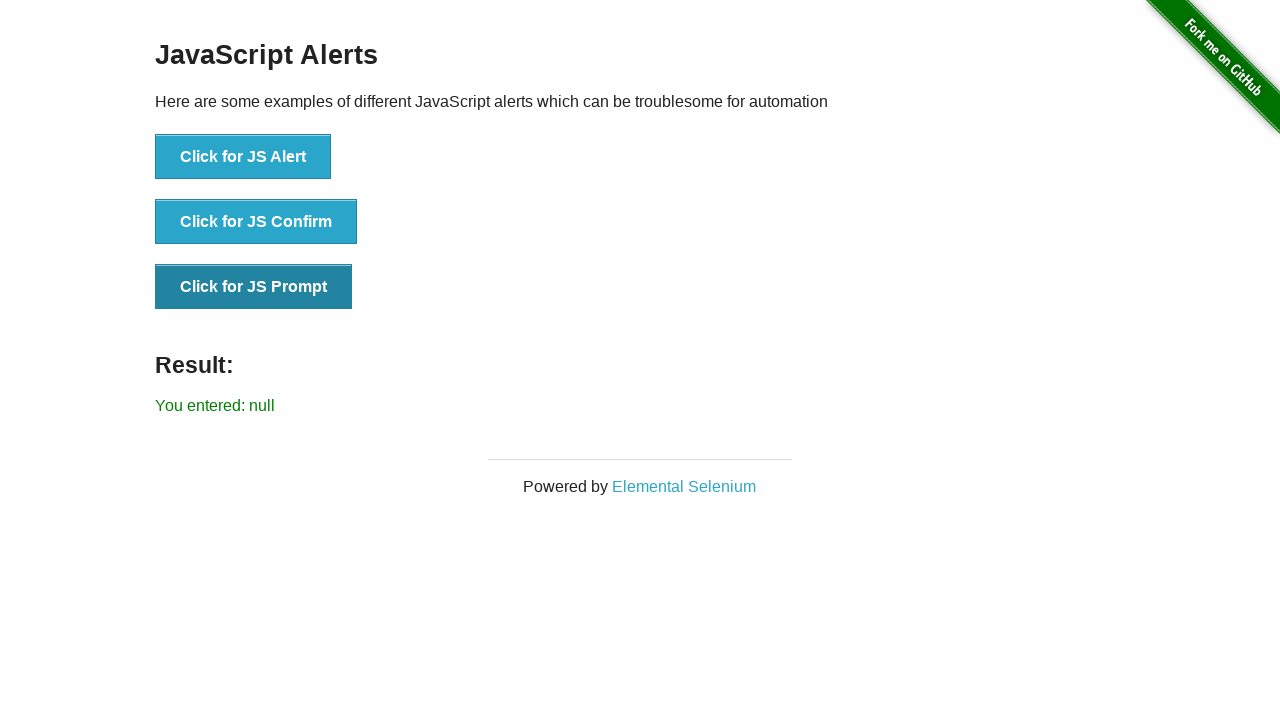

Result message displayed after dismissing prompt
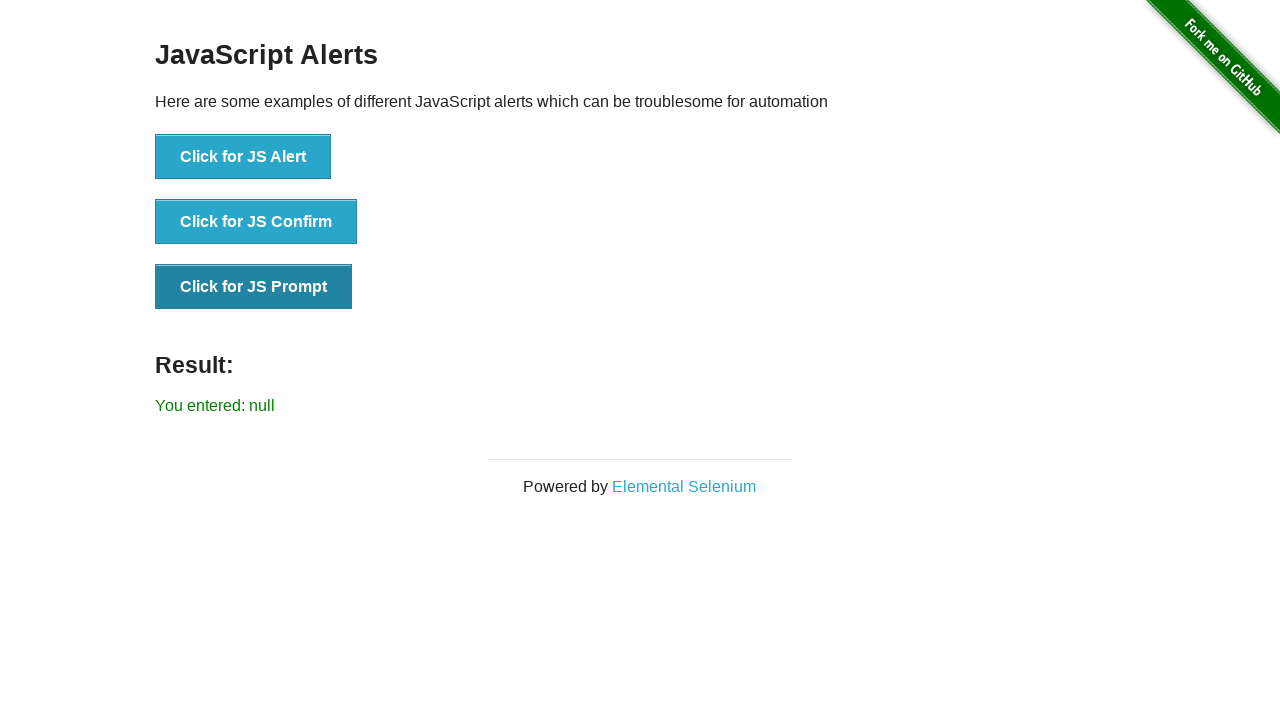

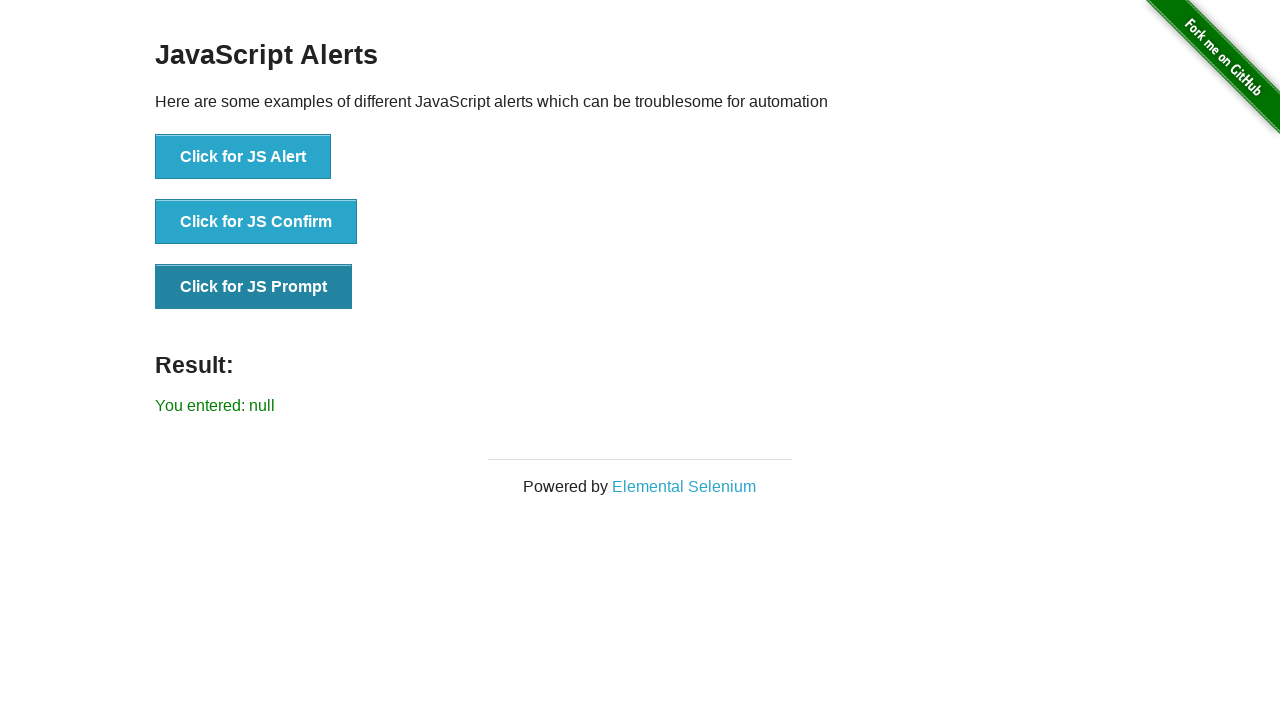